Tests form validation by submitting invalid data (short username, invalid email, short password, invalid phone format) and verifies that appropriate validation error messages are displayed.

Starting URL: https://practice.cydeo.com/registration_form

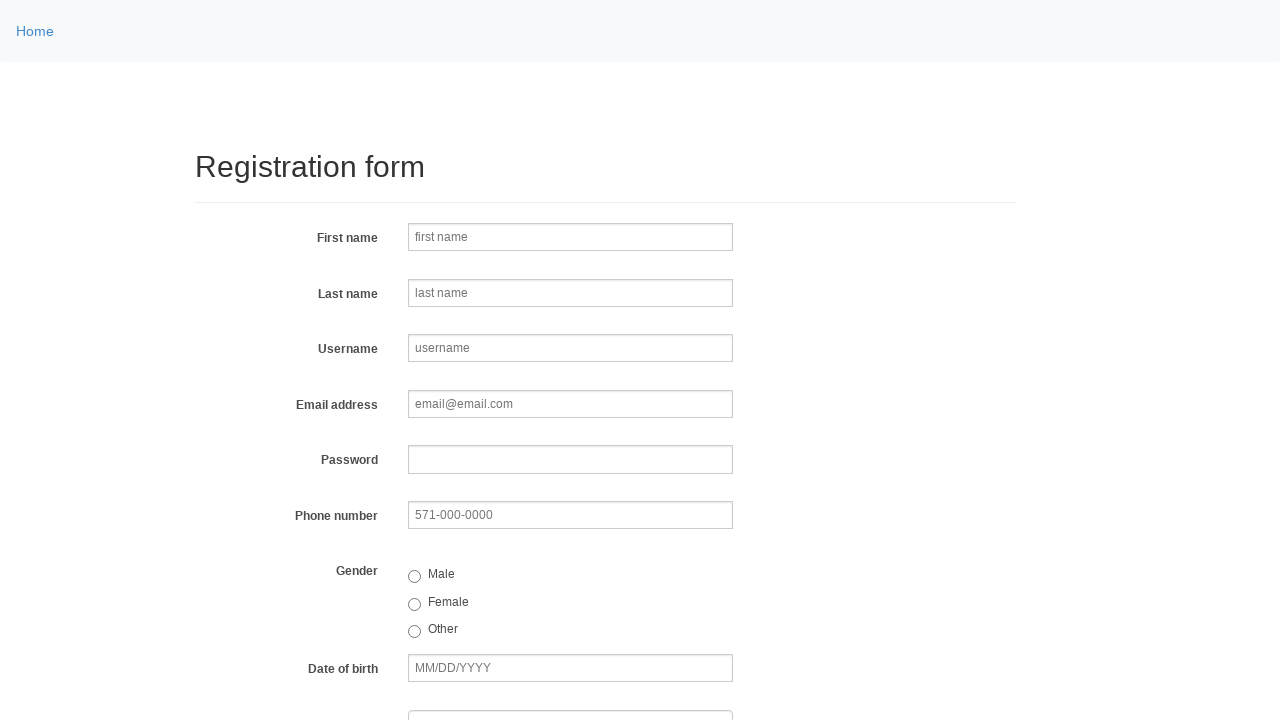

Filled firstname field with 'Jane' on input[name='firstname']
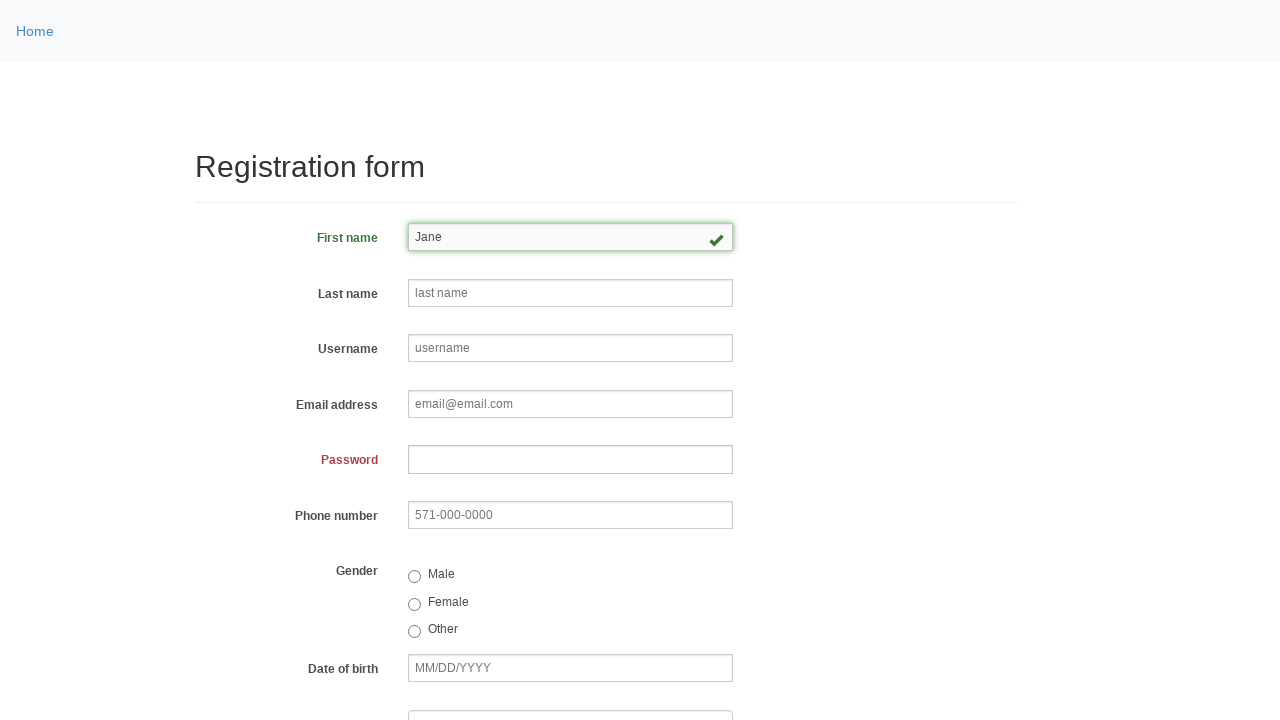

Filled lastname field with 'Smith' on input[name='lastname']
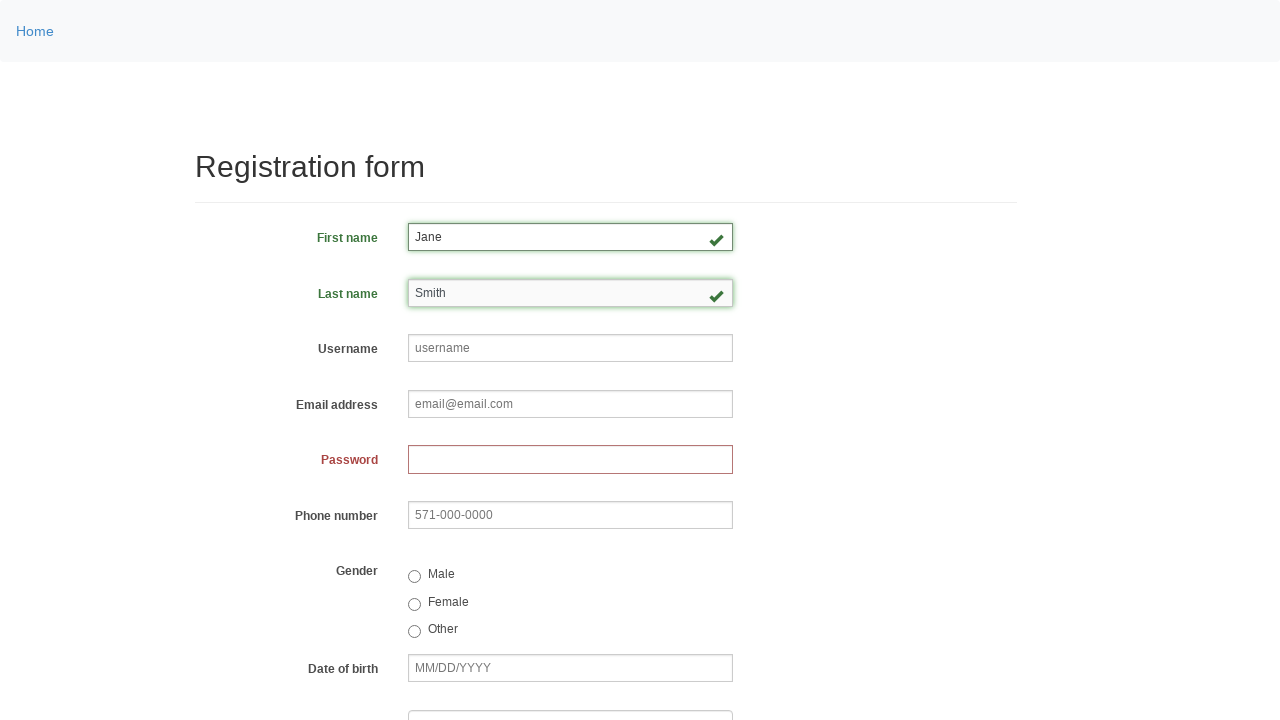

Filled username field with 'jane' (too short - less than 6 characters) on input[name='username']
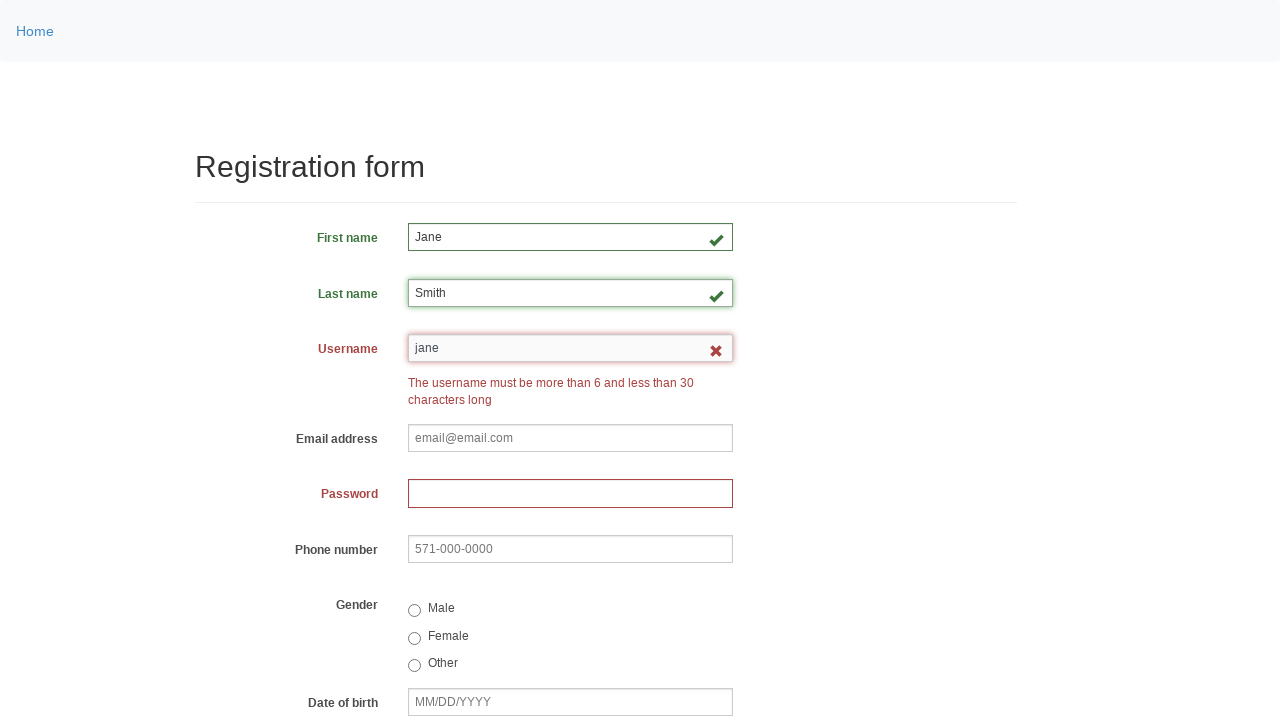

Filled email field with 'invalid-email' (invalid format) on input[name='email']
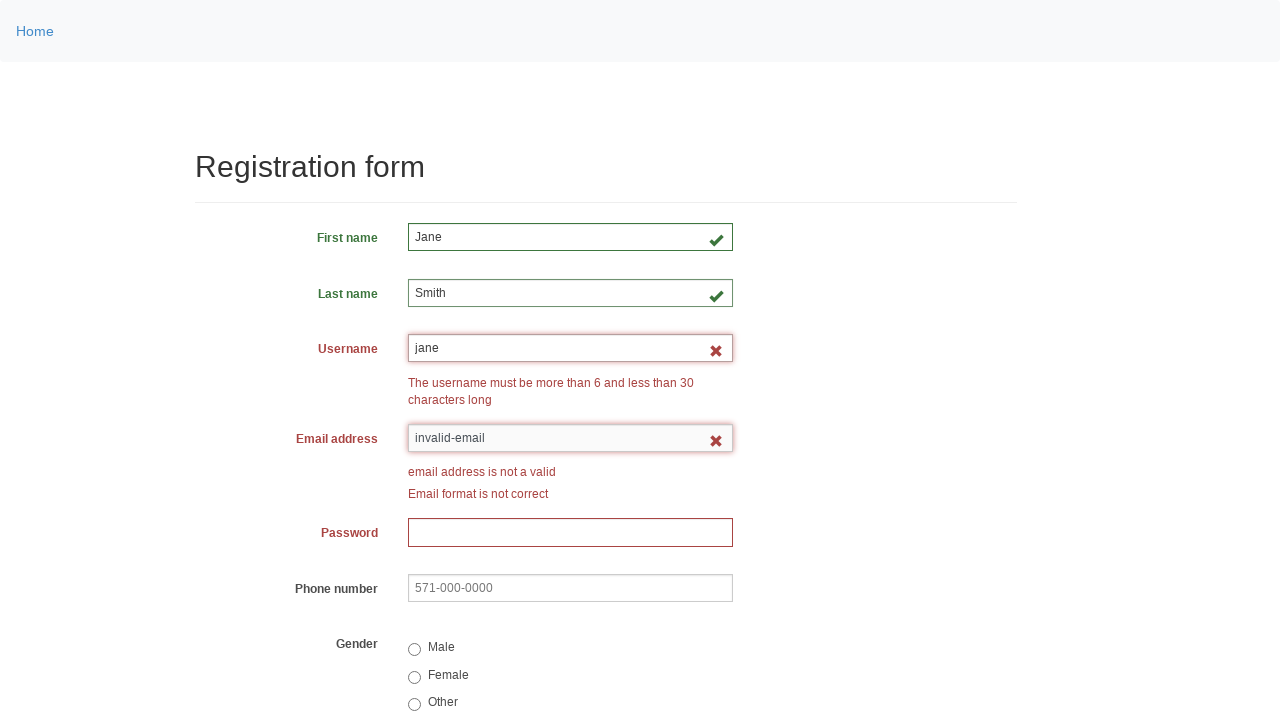

Filled password field with 'pass' (too short - less than 8 characters) on input[name='password']
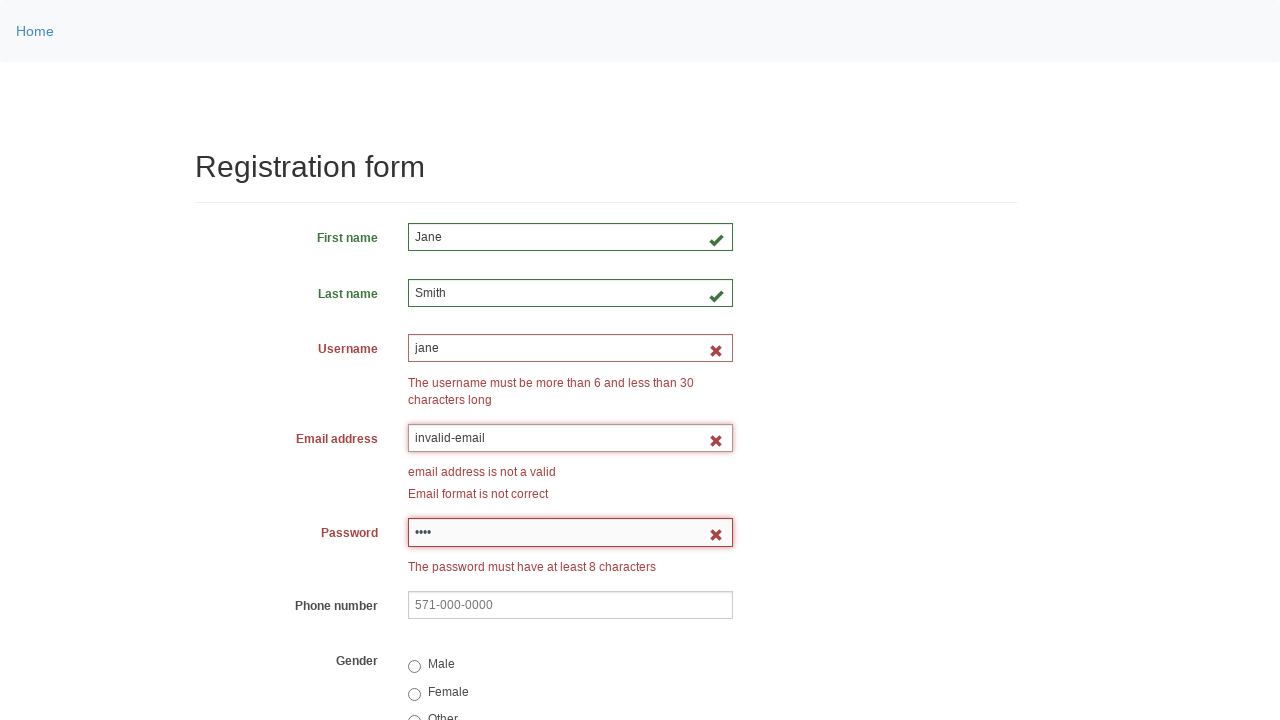

Filled phone field with '123-456' (invalid format) on input[name='phone']
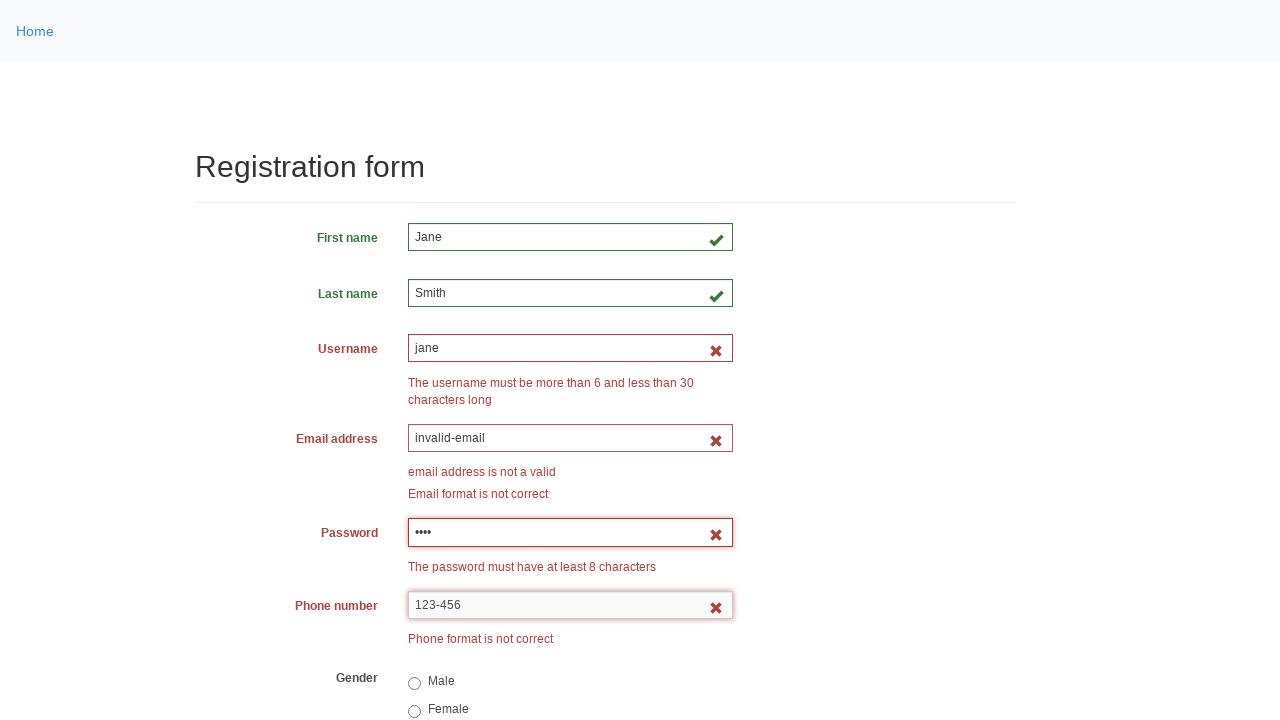

Username validation error message displayed
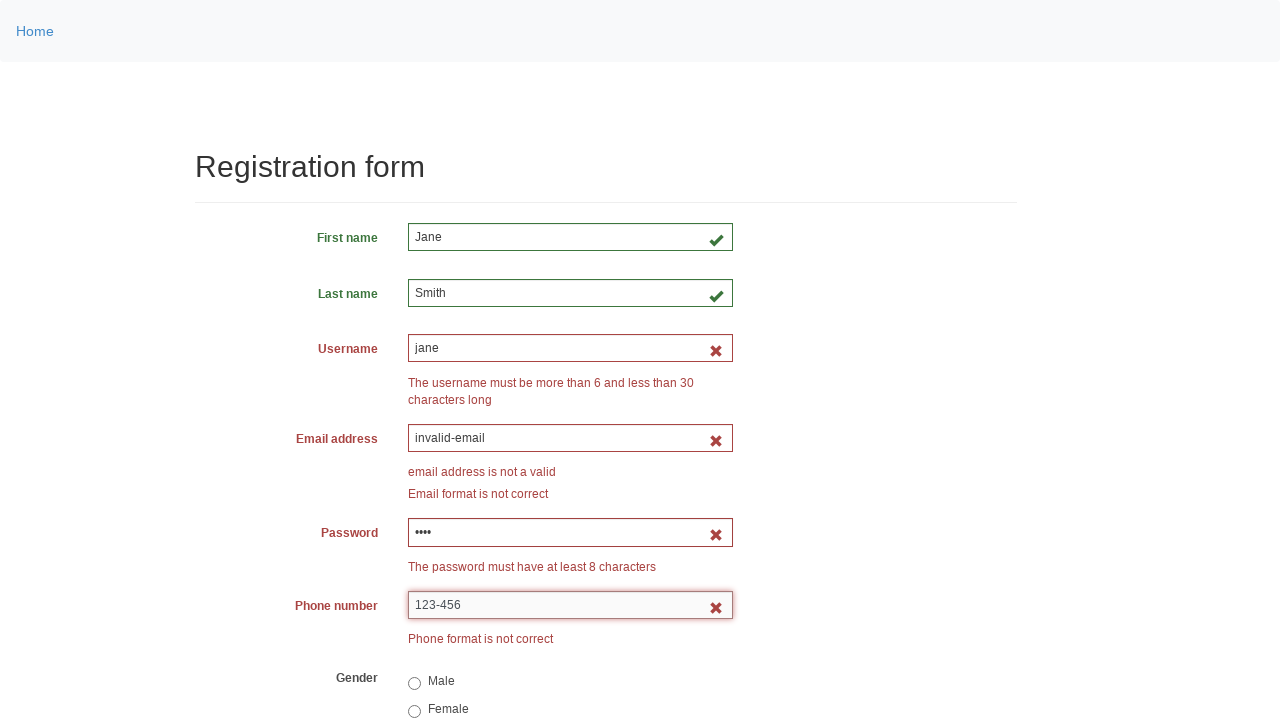

Email validation error message displayed
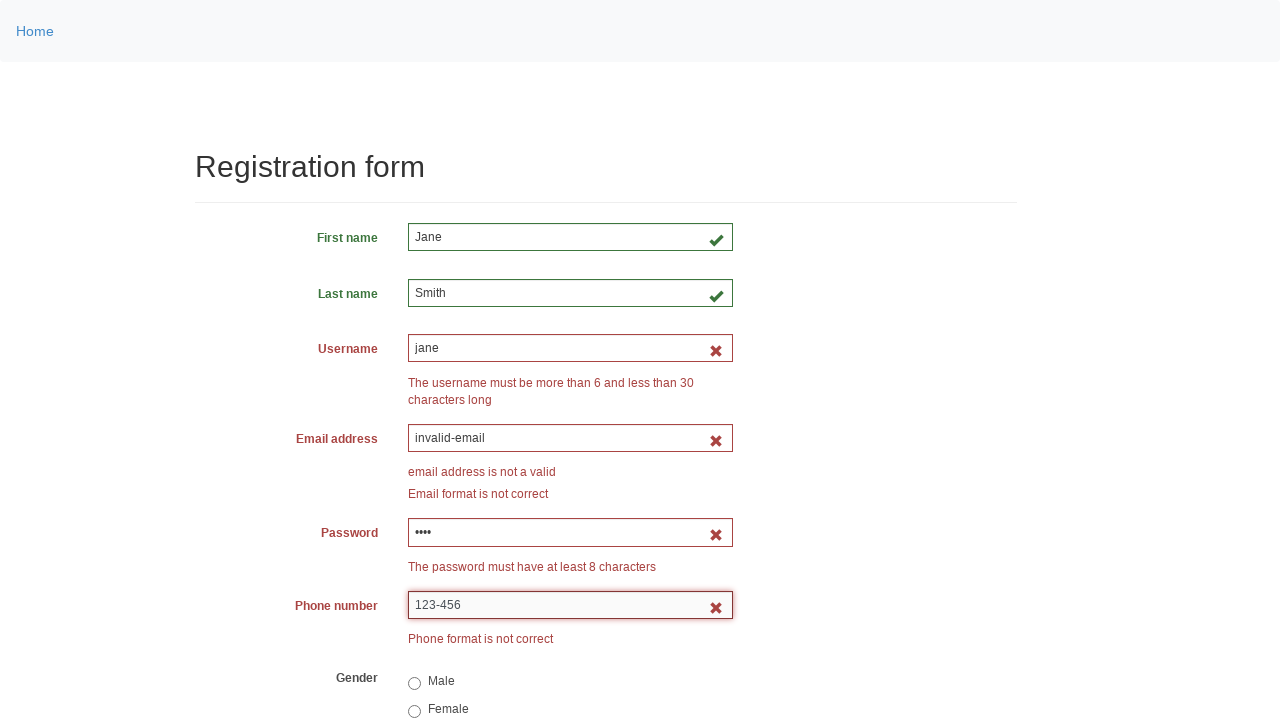

Password validation error message displayed
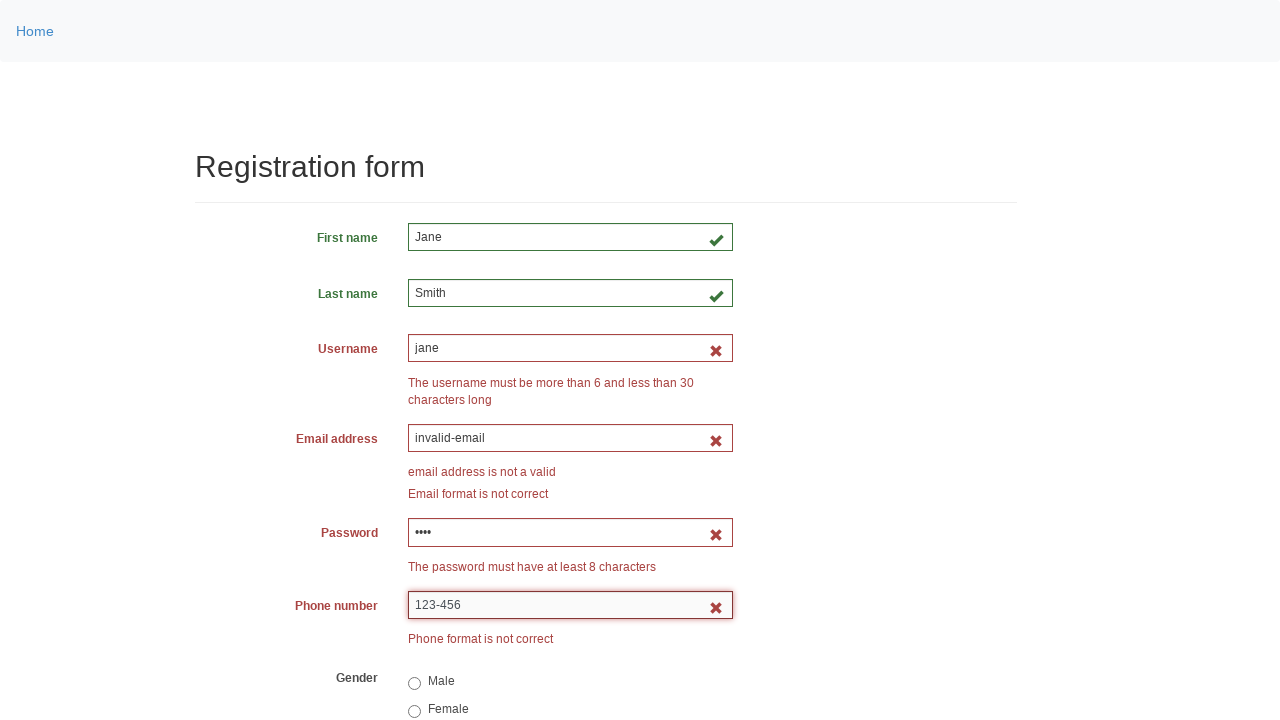

Phone validation error message displayed
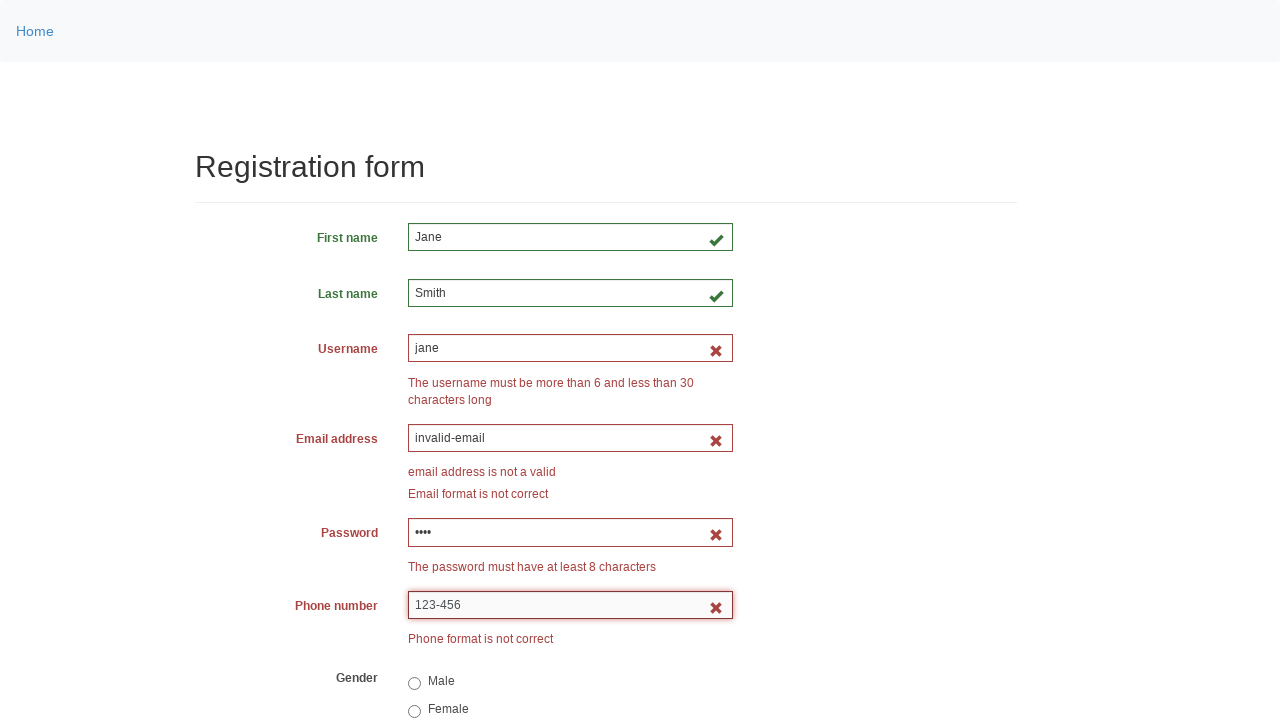

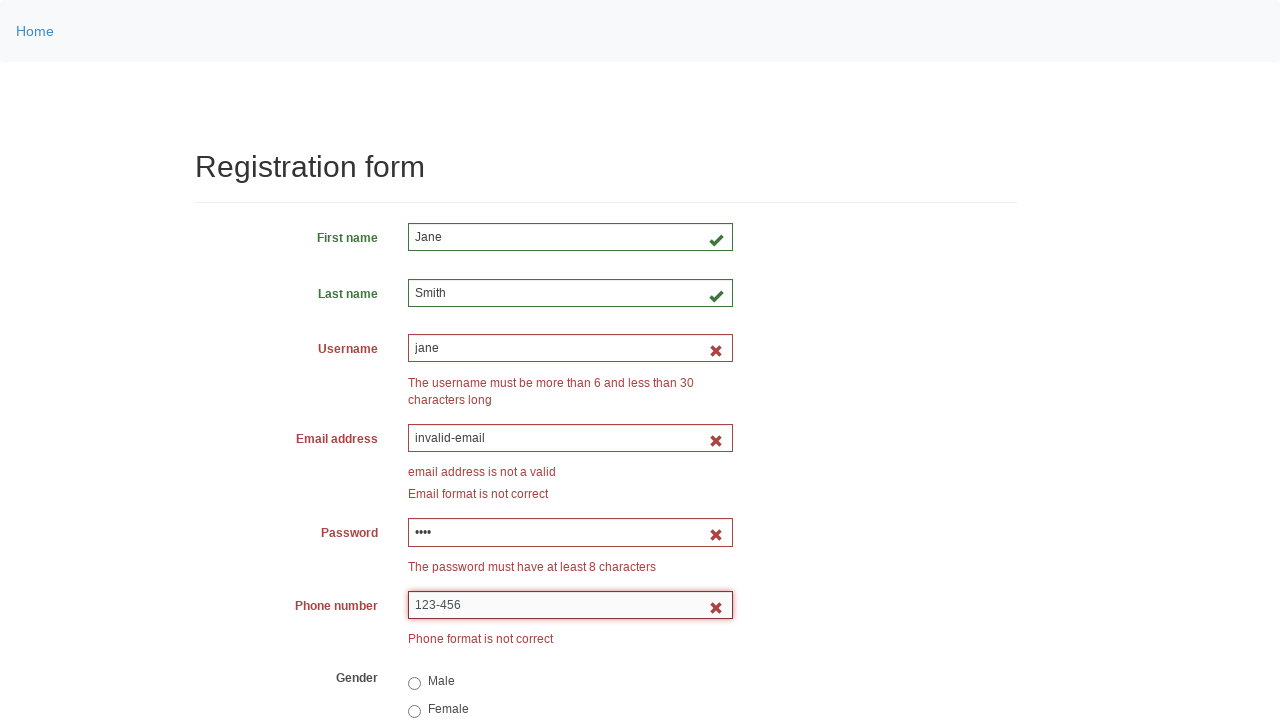